Tests that the Challenging DOM page opens successfully

Starting URL: https://the-internet.herokuapp.com/challenging_dom

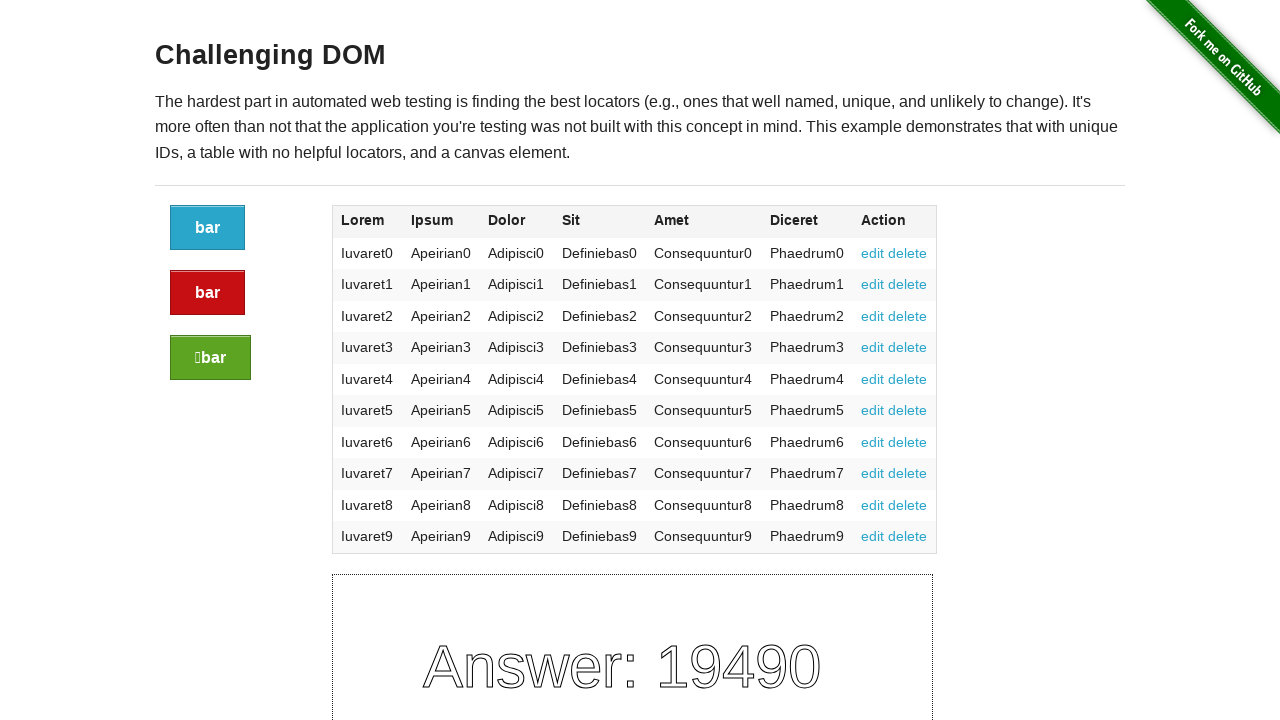

Navigated to Challenging DOM page
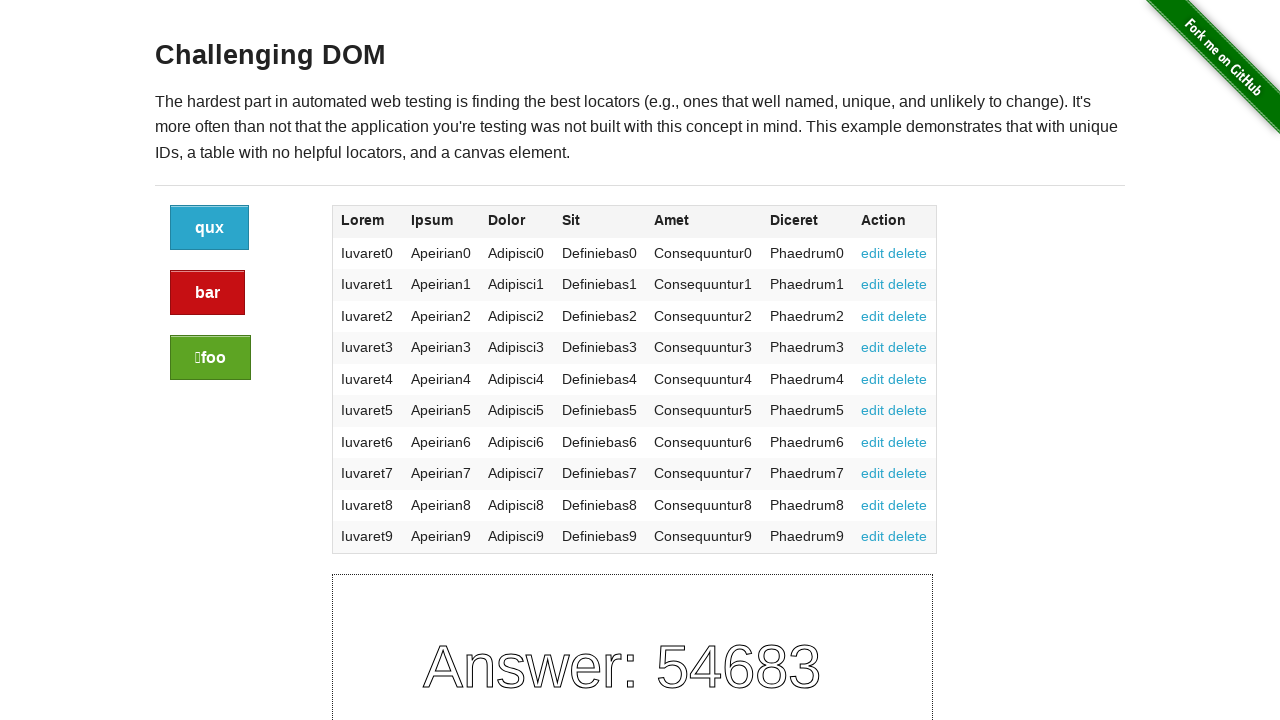

Main content area loaded successfully
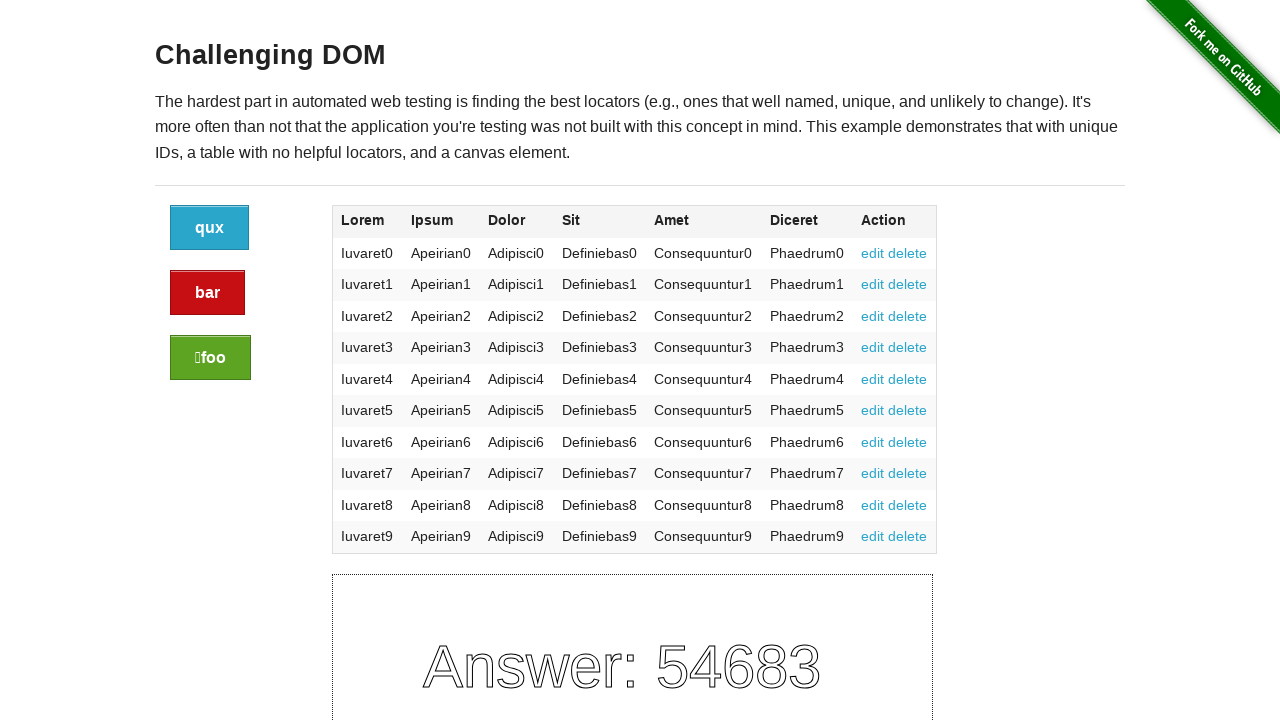

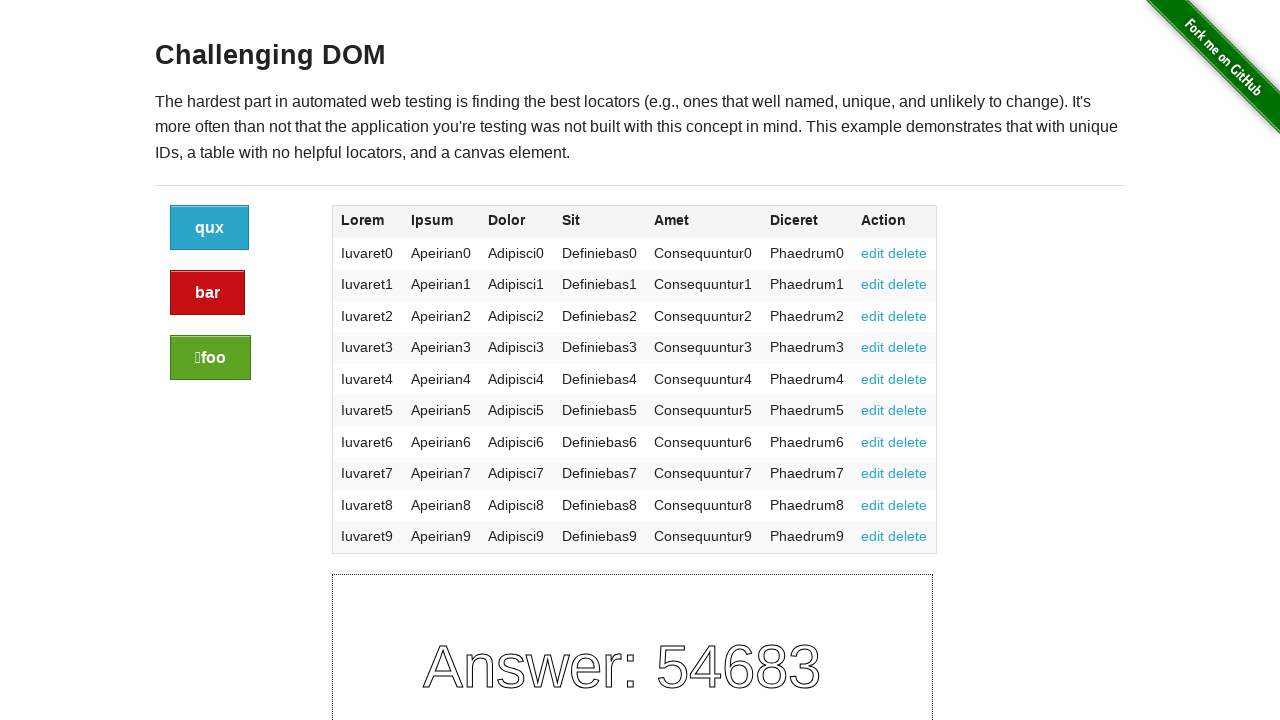